Tests the search functionality on Soccer Zone website by searching for "ball" and verifying the URL changes

Starting URL: https://soccerzone.com/

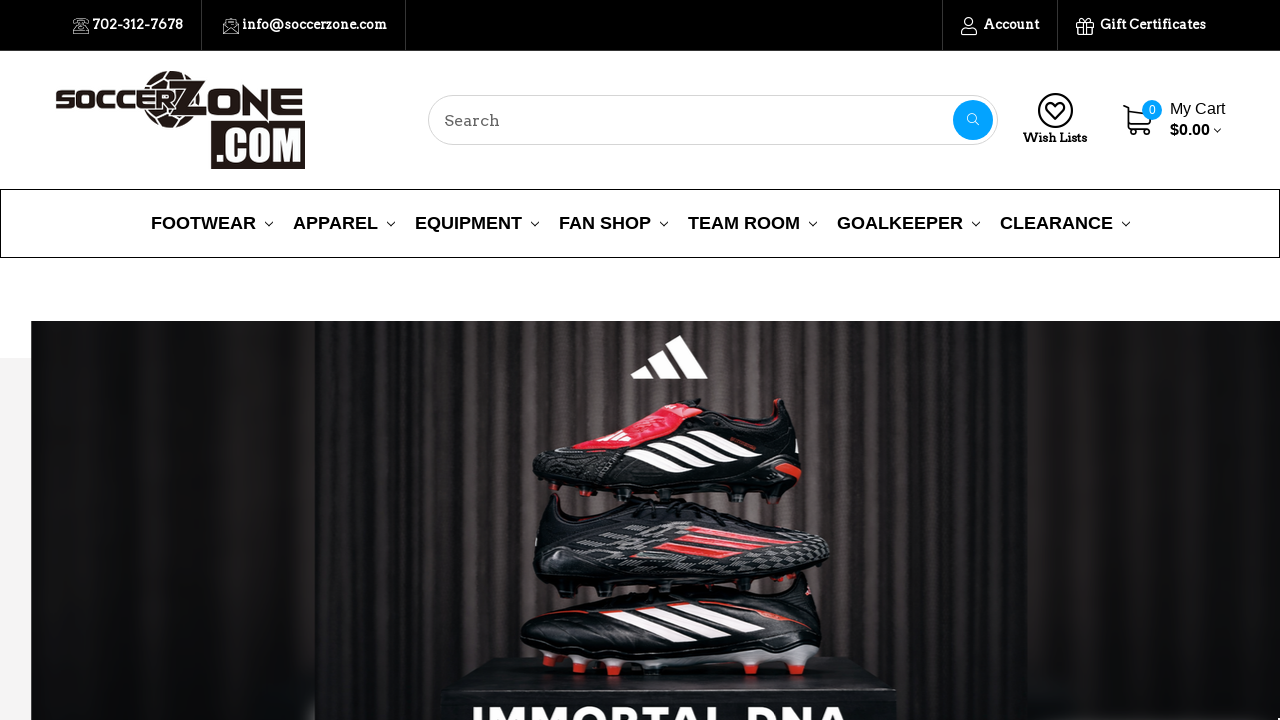

Clicked on search box at (713, 120) on input[name='search_query_adv']
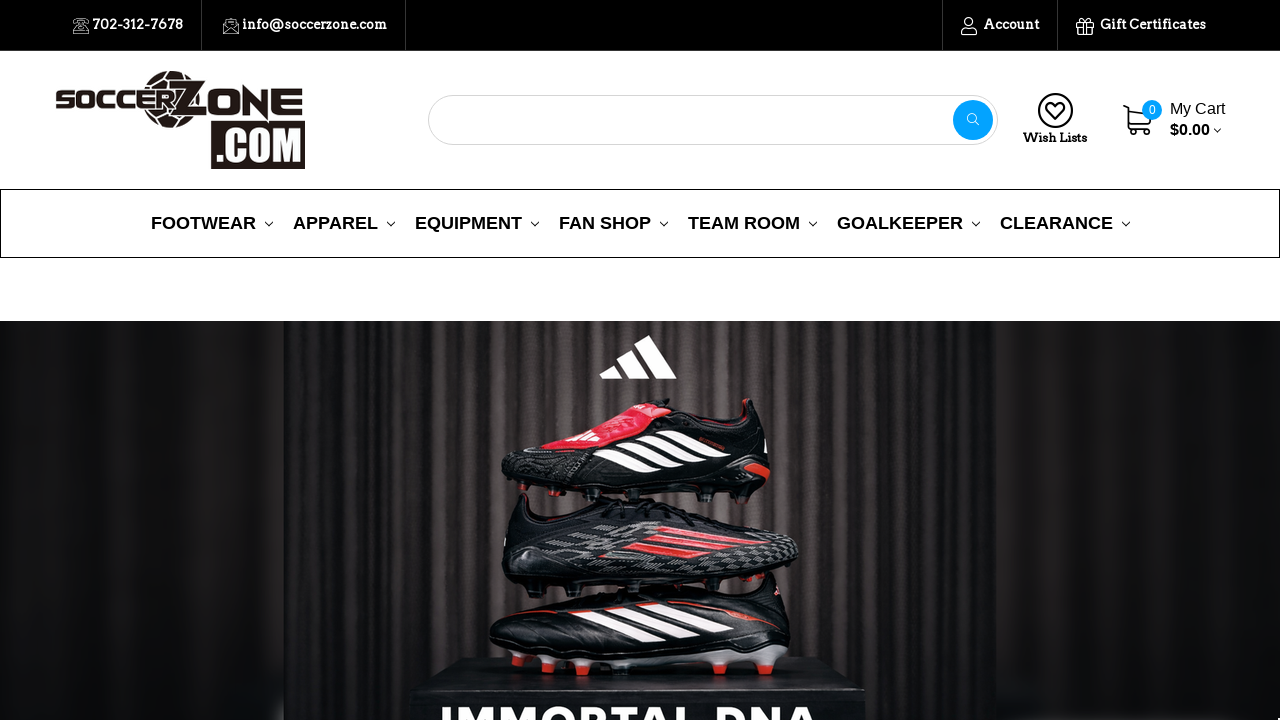

Filled search box with 'ball' on input[name='search_query_adv']
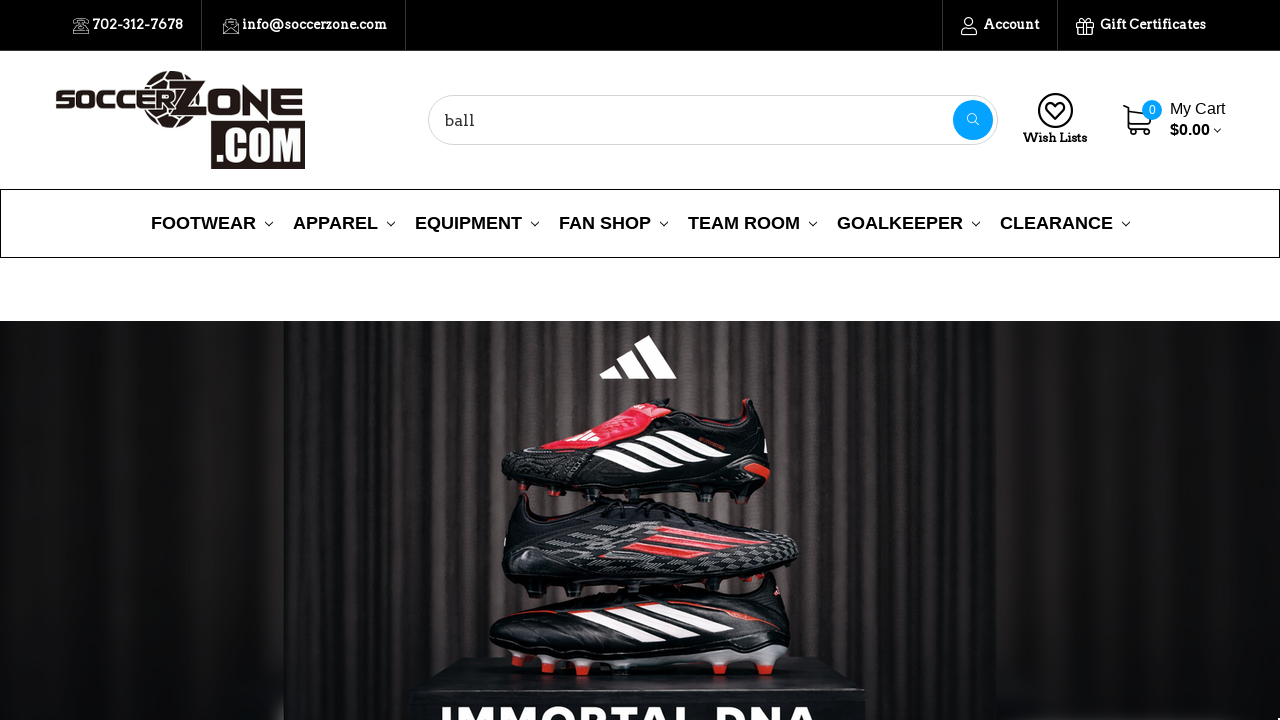

Clicked search button at (973, 120) on button[name='go']
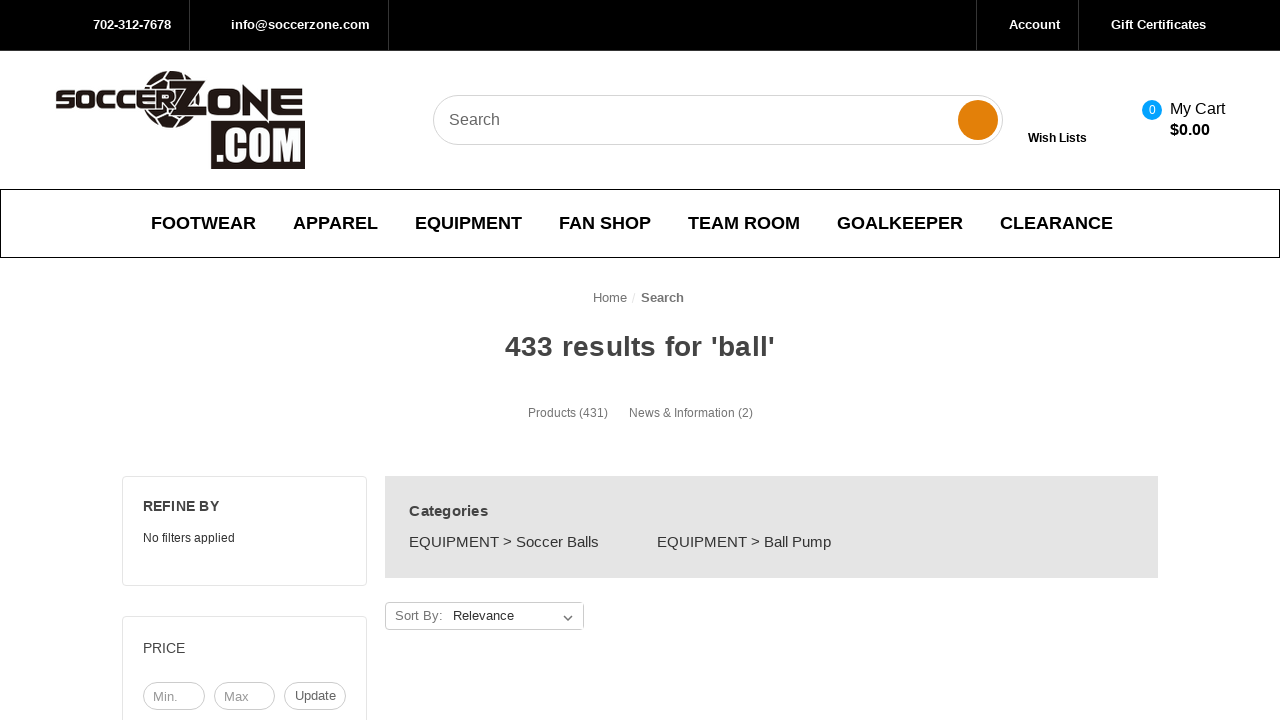

Verified URL changed to search results for 'ball'
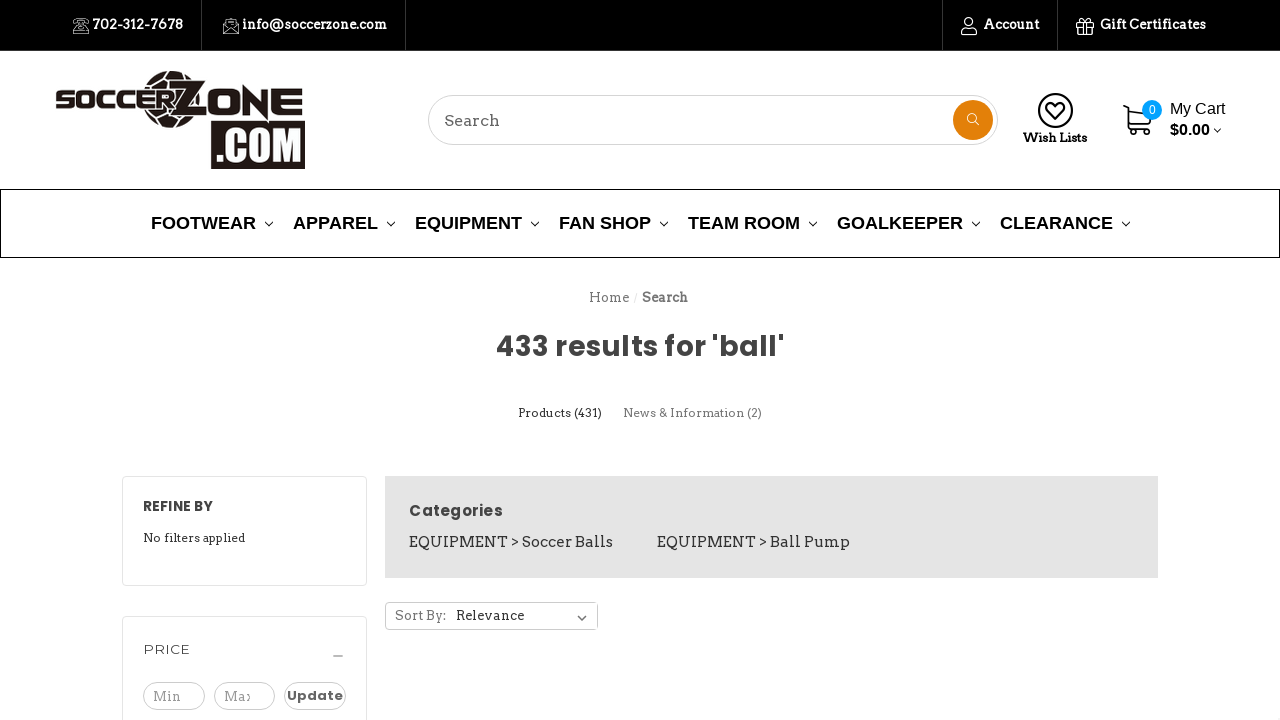

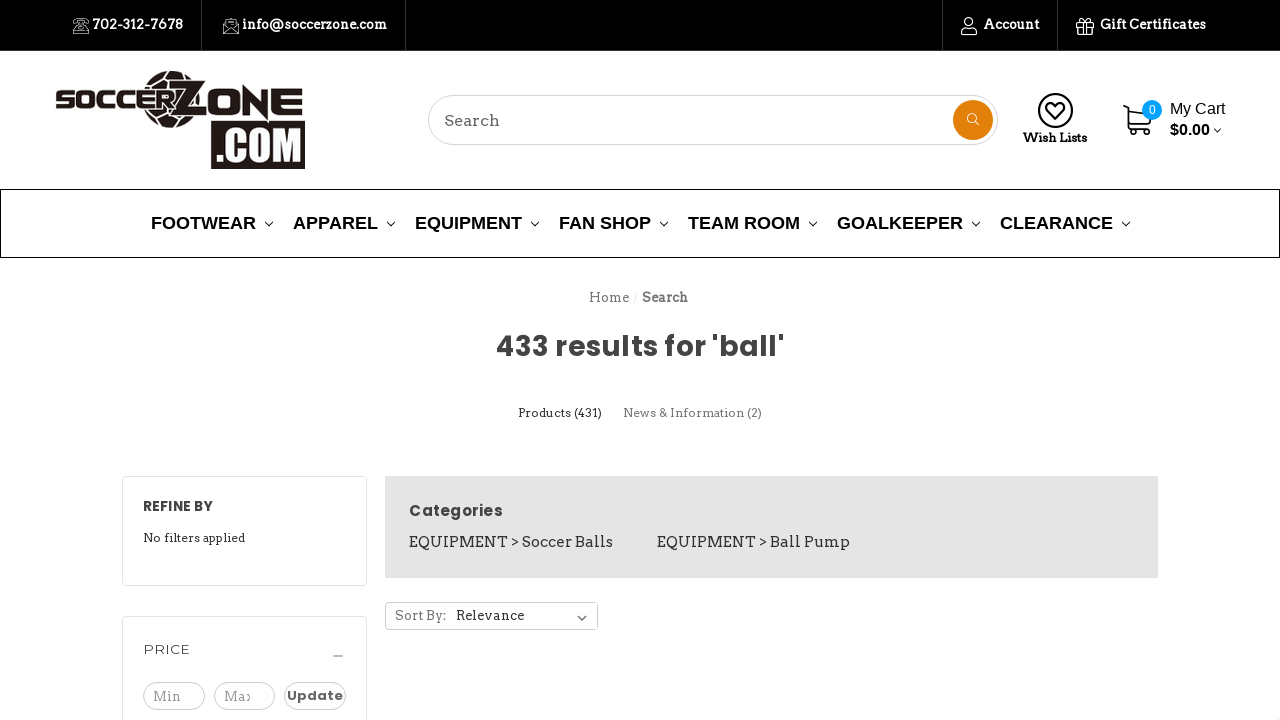